Selects different radio button options for crust type selection

Starting URL: https://www.w3.org/WAI/ARIA/apg/patterns/radio/examples/radio/

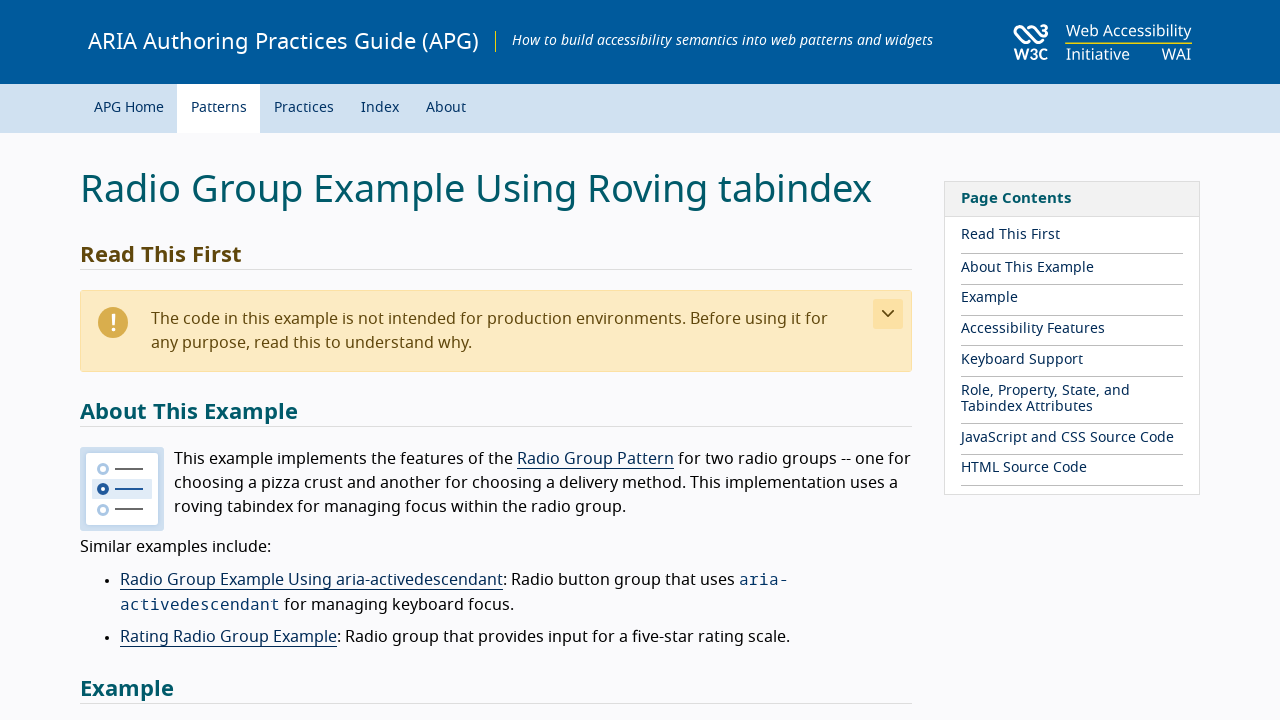

Selected Regular crust radio button at (146, 361) on internal:role=radio[name="Regular crust"i]
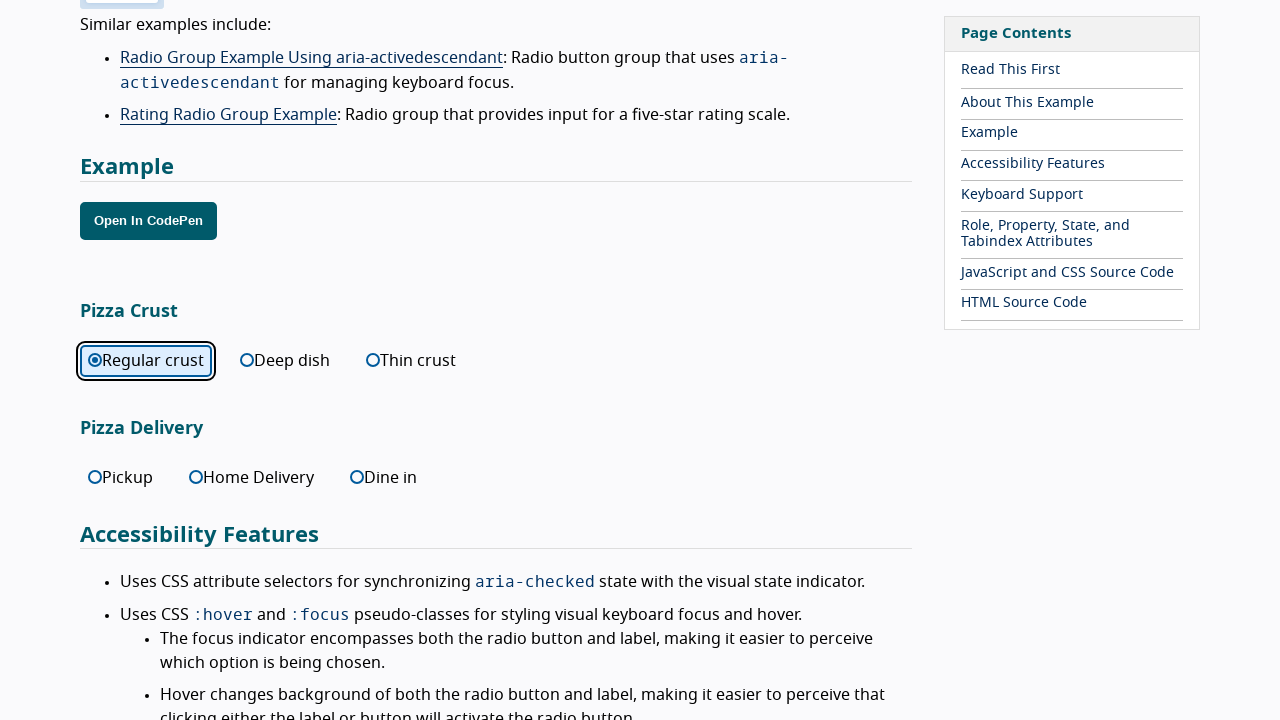

Selected Deep dish radio button at (285, 361) on internal:role=radio[name="Deep dish"i]
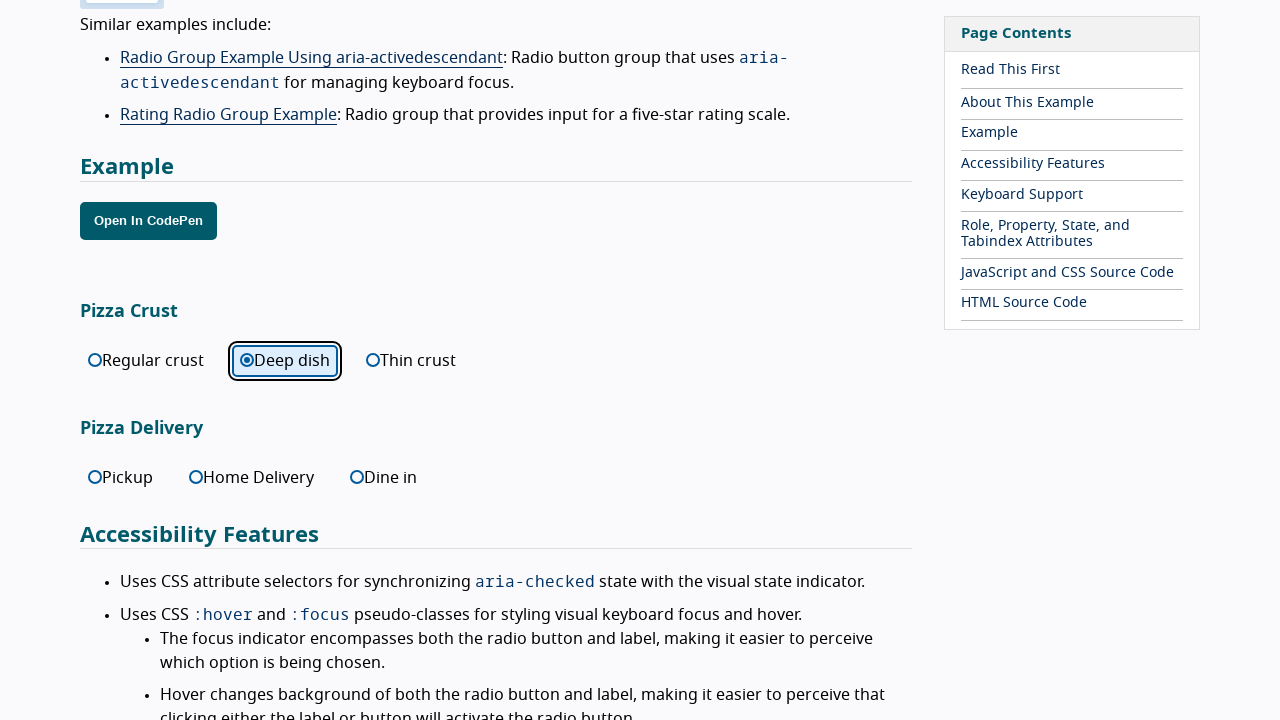

Selected Thin crust radio button at (411, 361) on internal:role=radio[name="Thin crust"i]
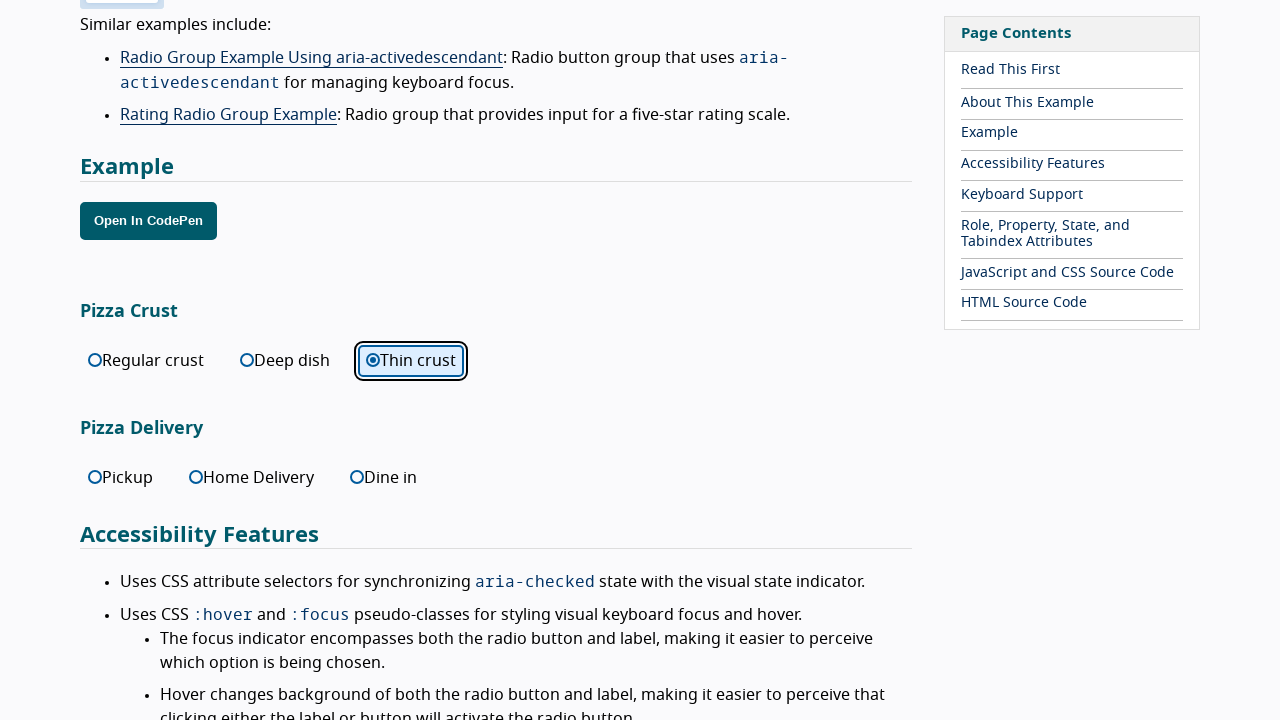

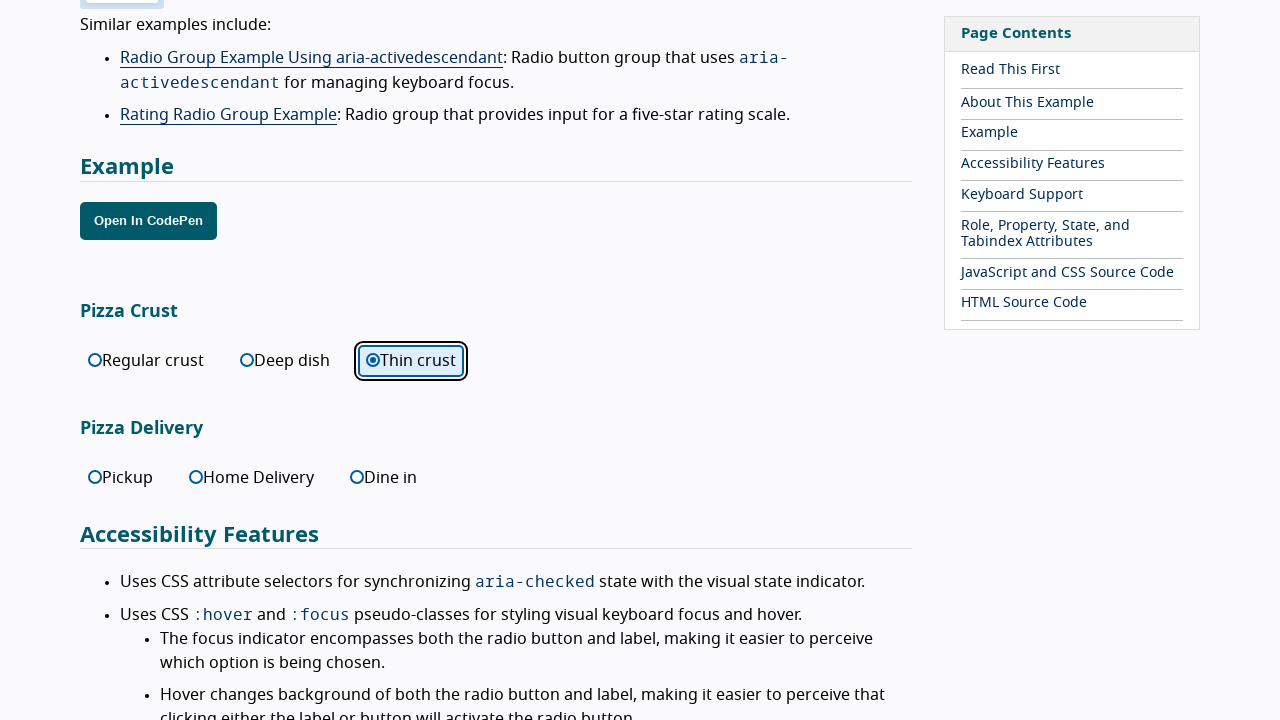